Tests opening the login modal by clicking the popup button

Starting URL: https://carefulbitesfrontend.azurewebsites.net/

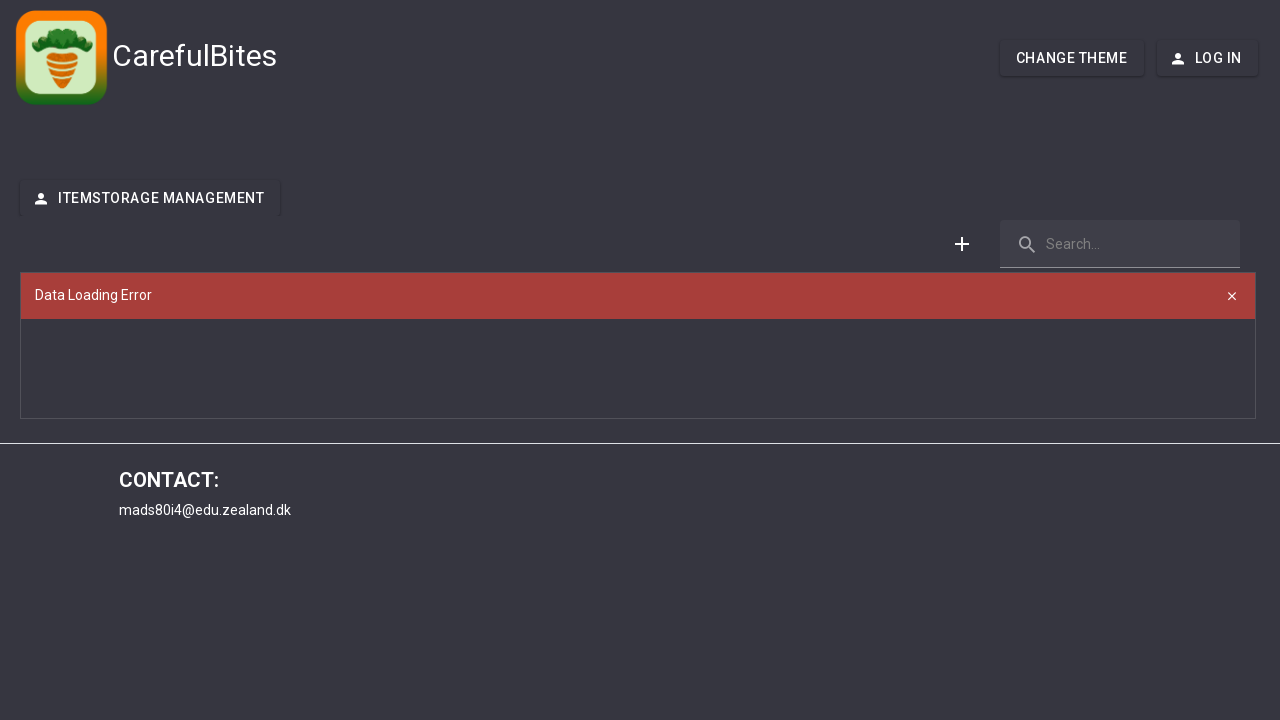

Waited 3 seconds for page to load
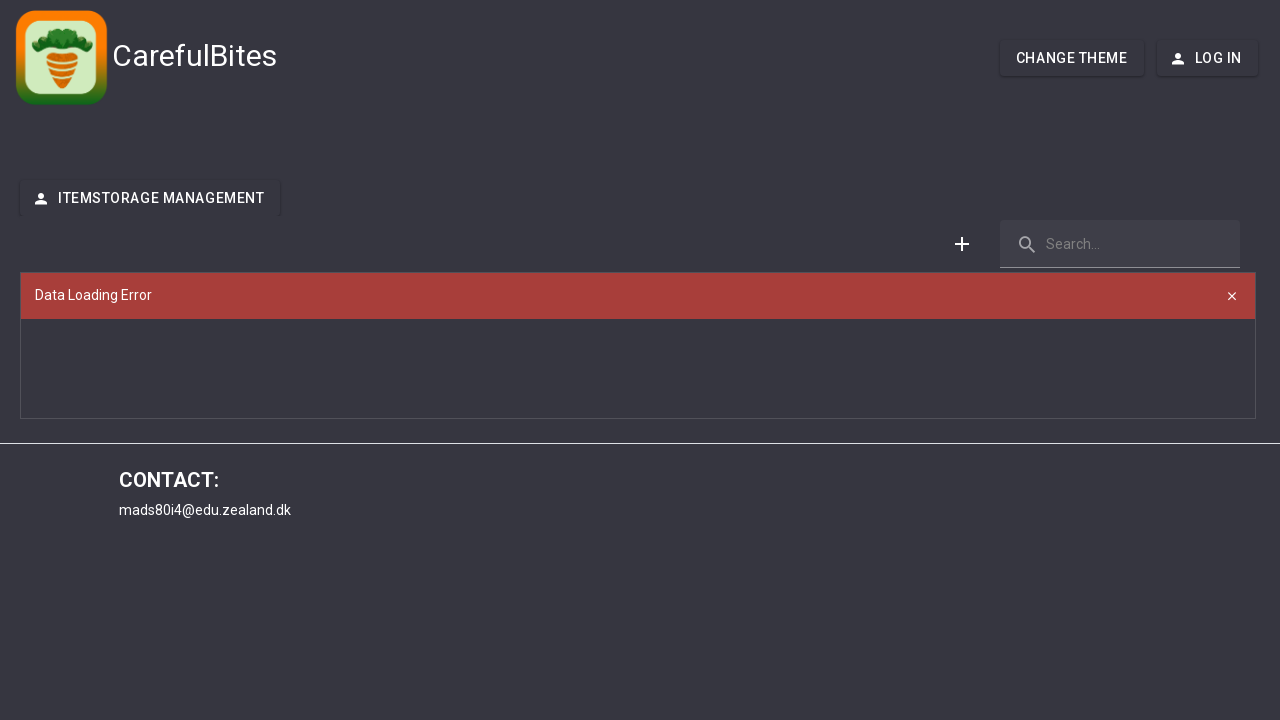

Clicked popup button to open login modal at (1207, 58) on #popup-button
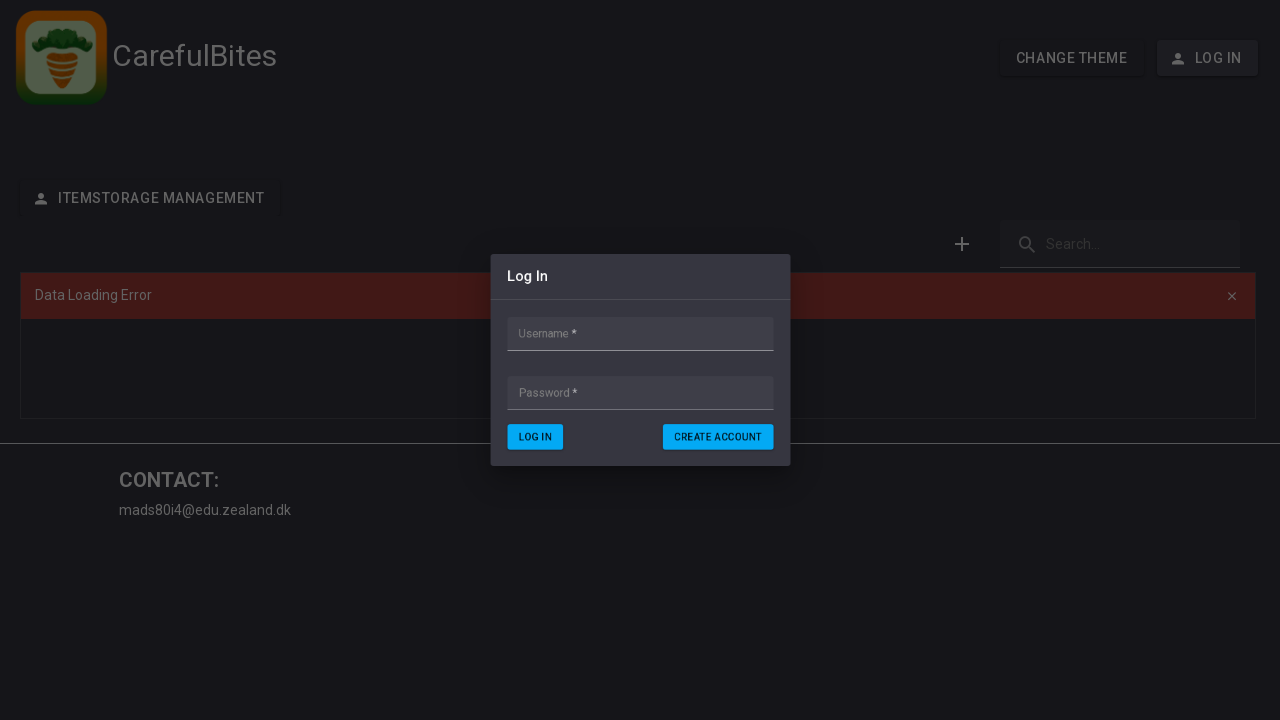

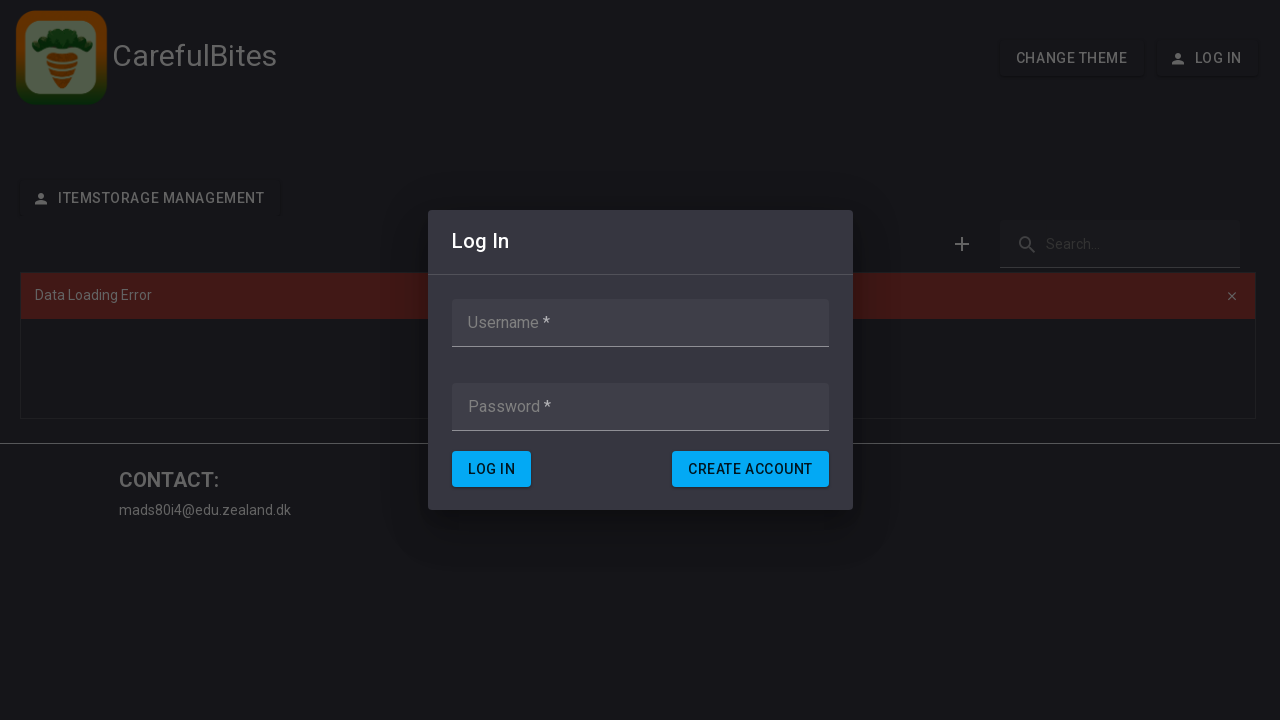